Navigates to an e-commerce practice site and clicks on the "My Account" link to access the account page.

Starting URL: http://practice.automationtesting.in/

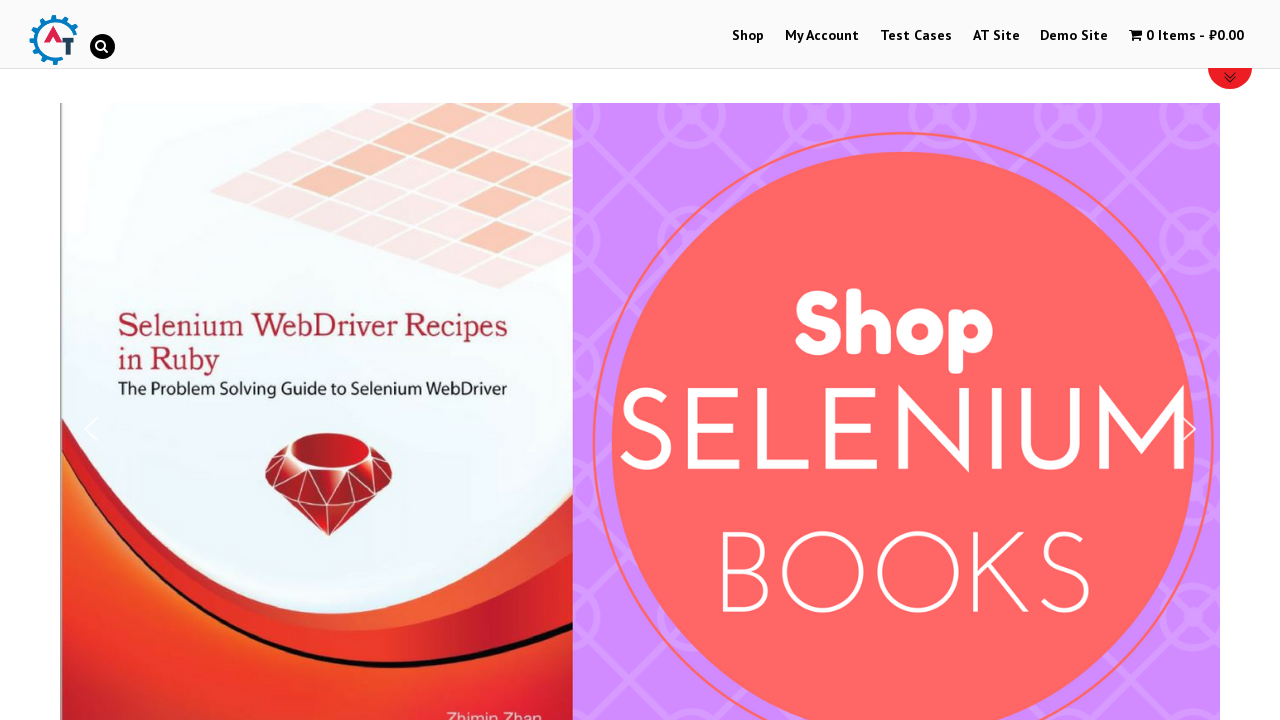

Clicked on 'My Account' link at (822, 36) on a:has-text('My Account')
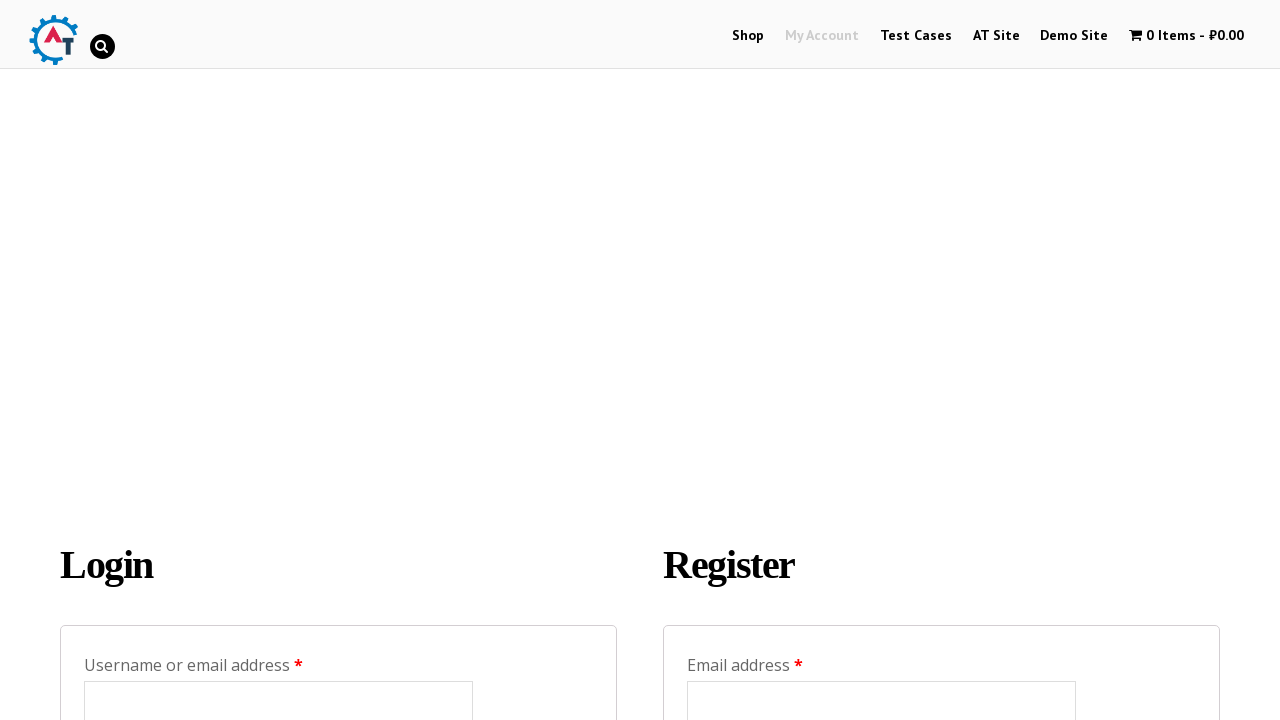

Account page loaded successfully (networkidle state reached)
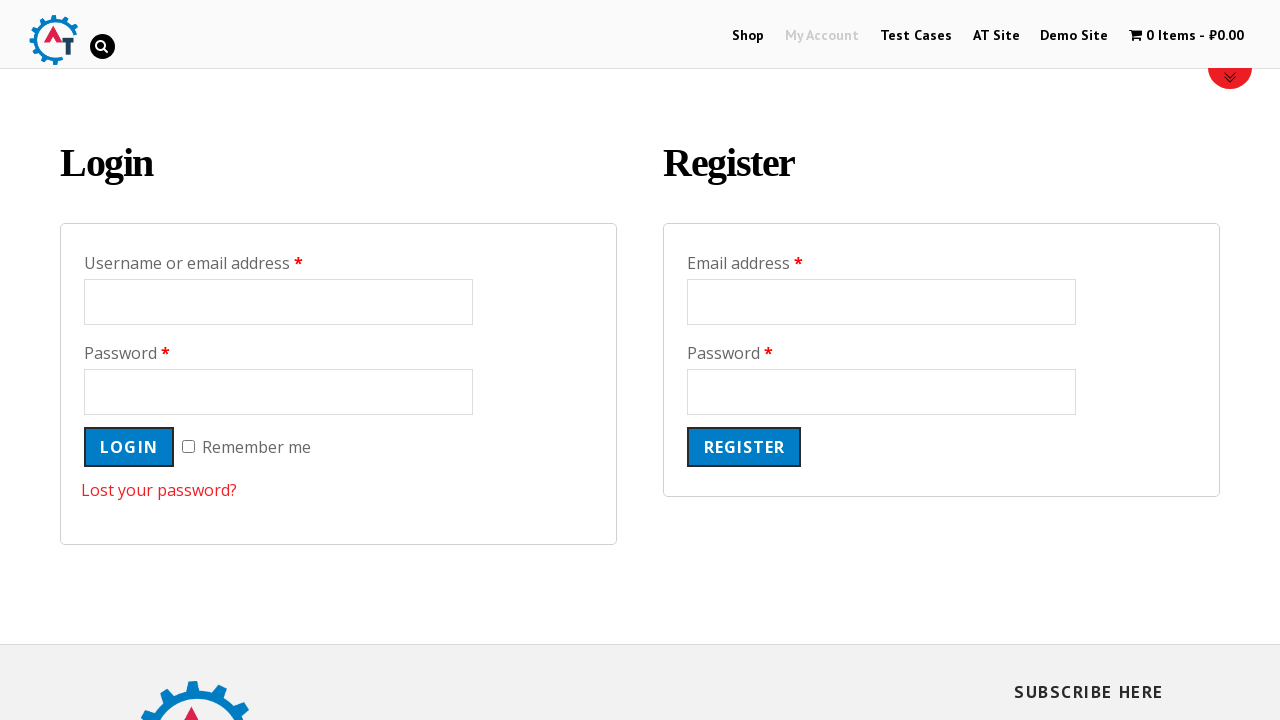

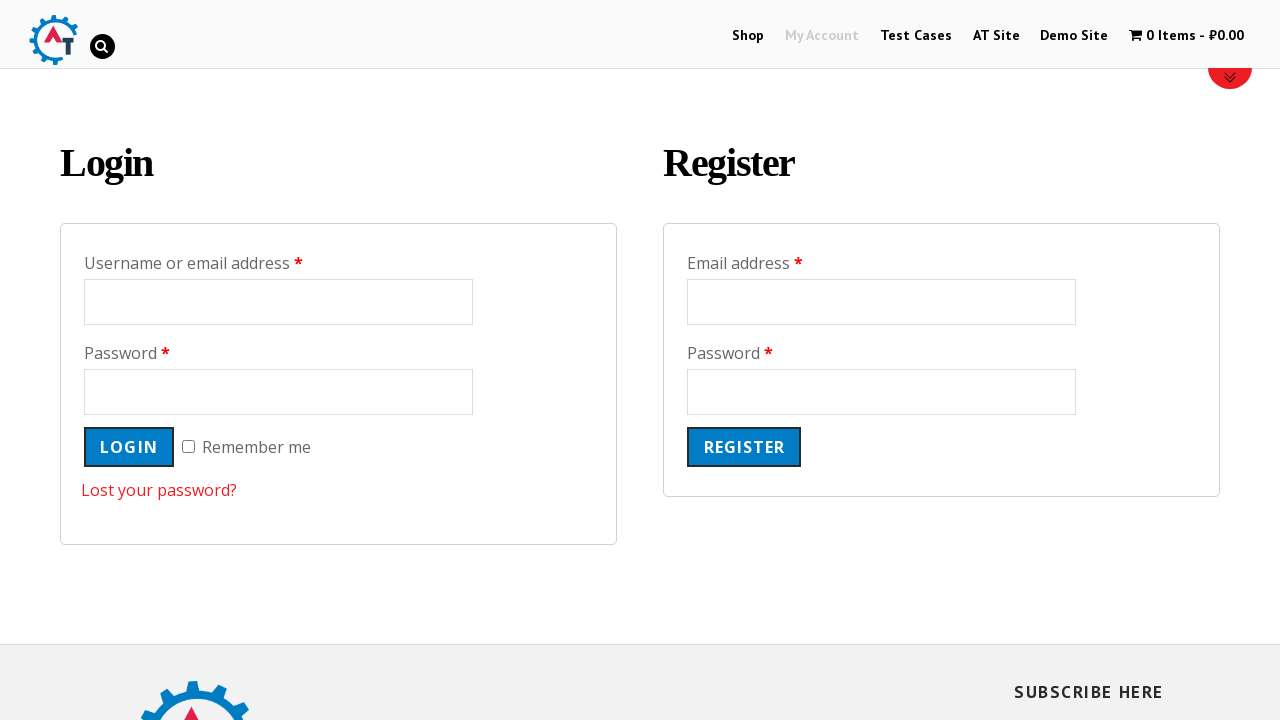